Navigates to Syntax Projects website, clicks on the "Start Practising" button, waits for the page to load, and then clicks on the first demo link in the list.

Starting URL: https://syntaxprojects.com/

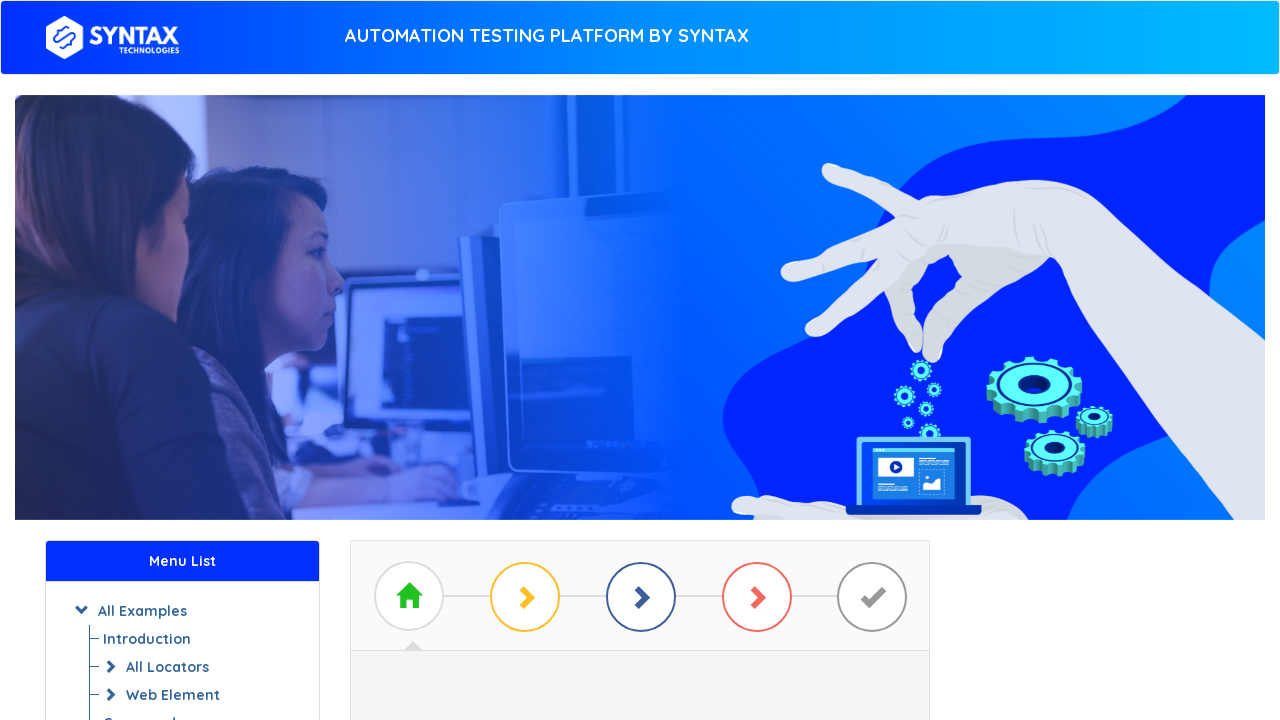

Navigated to Syntax Projects website
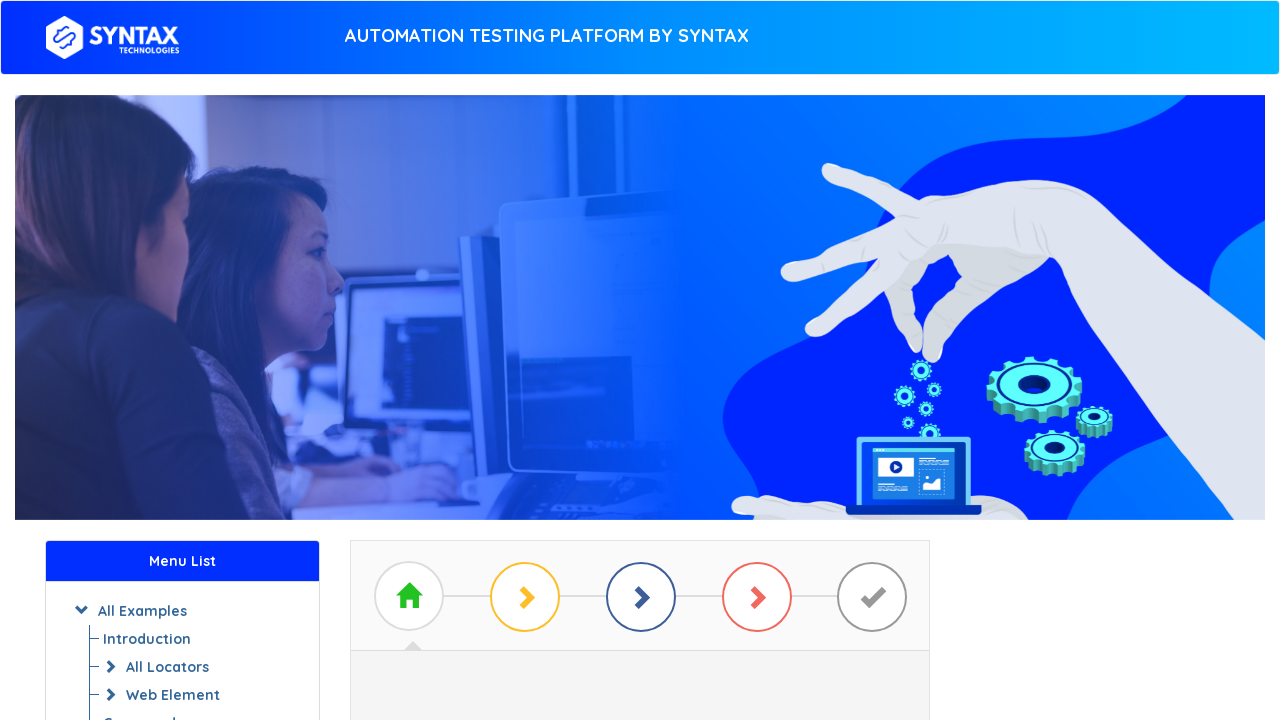

Clicked on the 'Start Practising' button at (640, 372) on xpath=//a[text()=' Start Practising ']
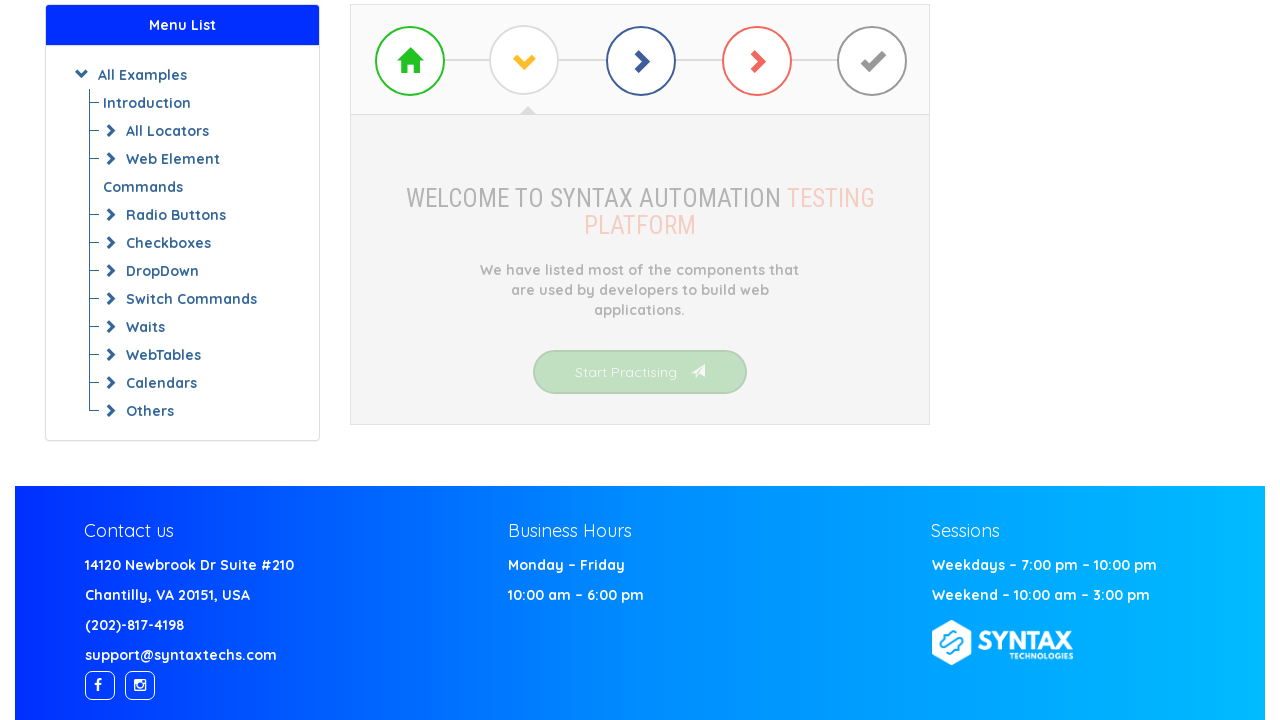

Waited for the page to load
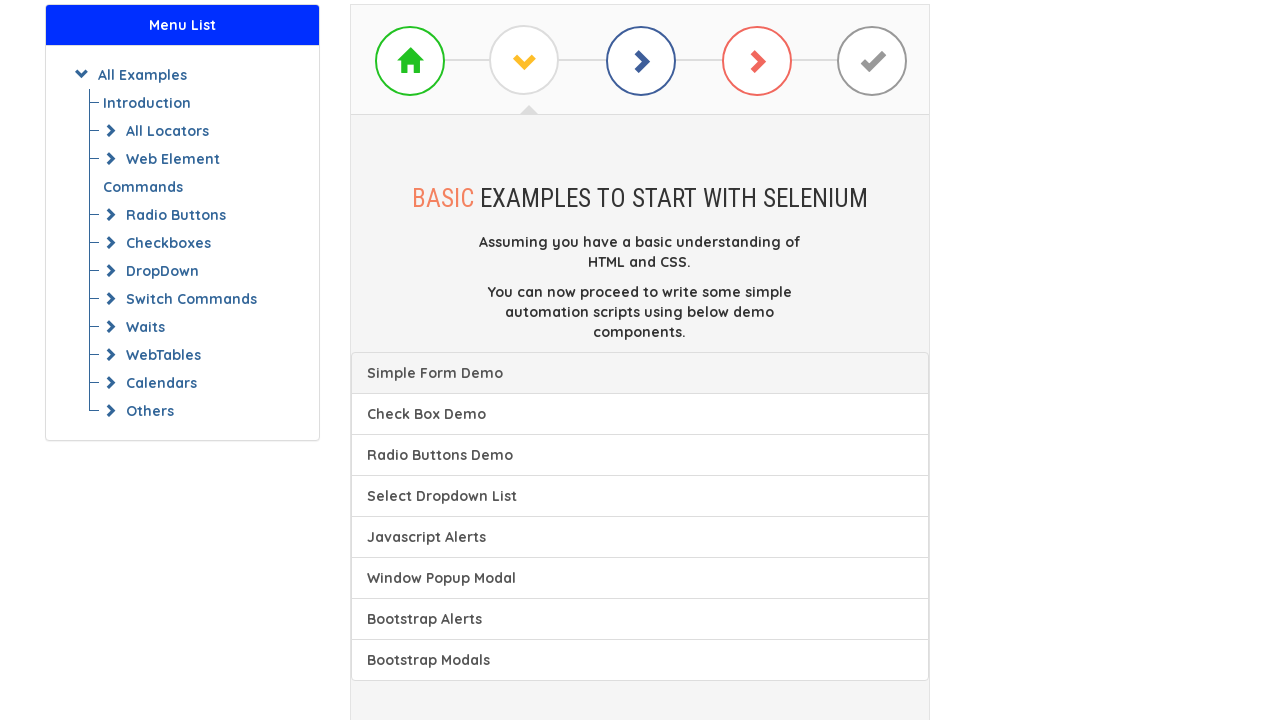

Clicked on the first demo link in the list at (640, 373) on (//a[@class='list-group-item'])[1]
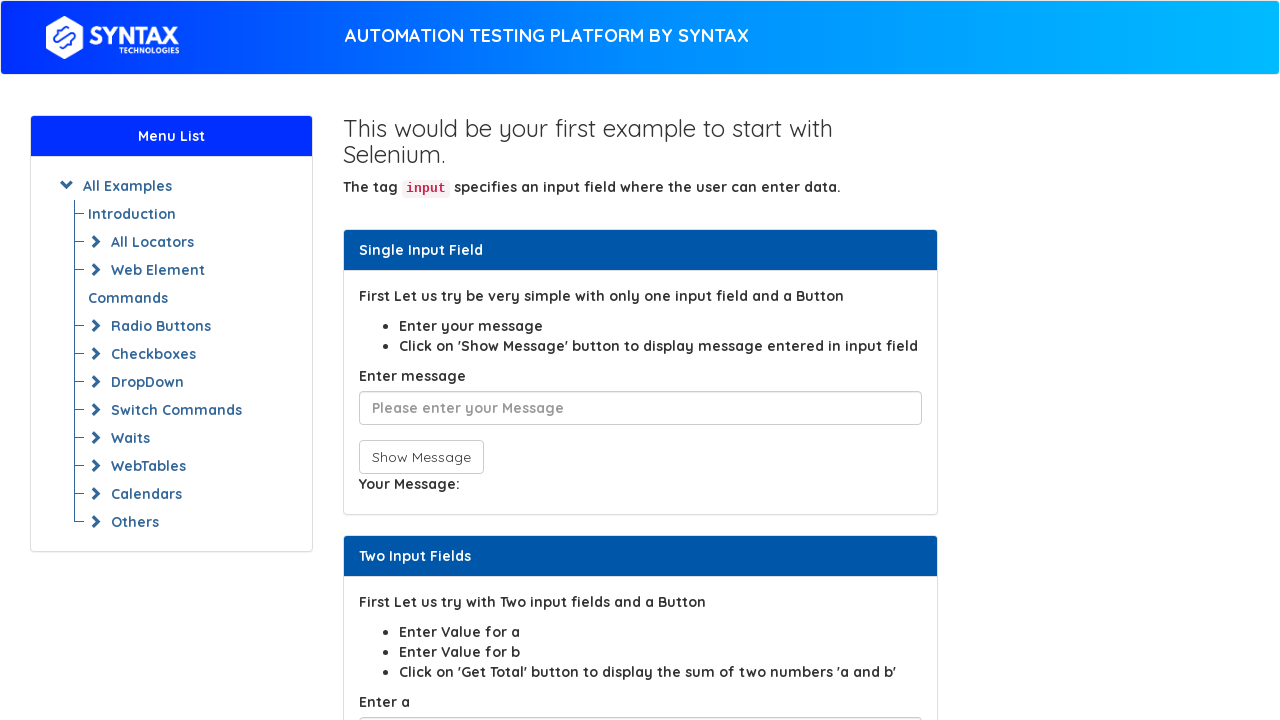

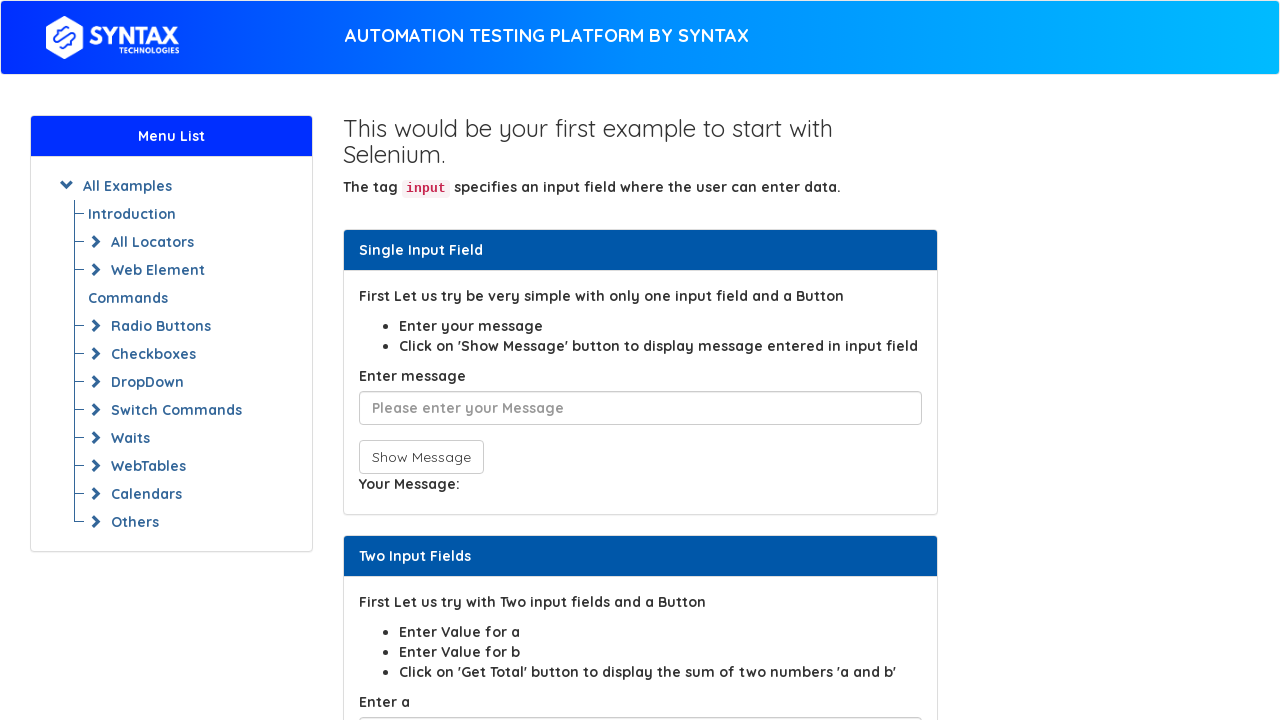